Tests handling multiple windows by clicking "Open Multiple" button, then iterating through all open pages to verify they load and retrieve their titles.

Starting URL: https://www.leafground.com/window.xhtml

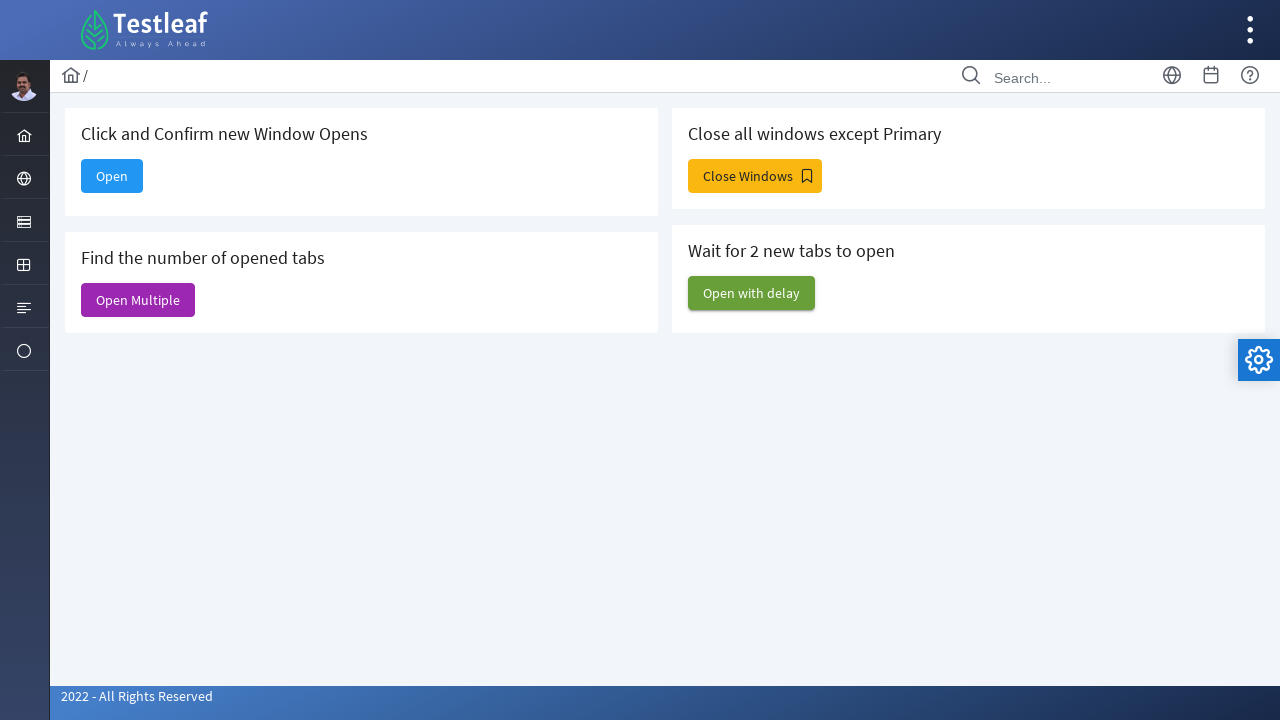

Located 'Open Multiple' button
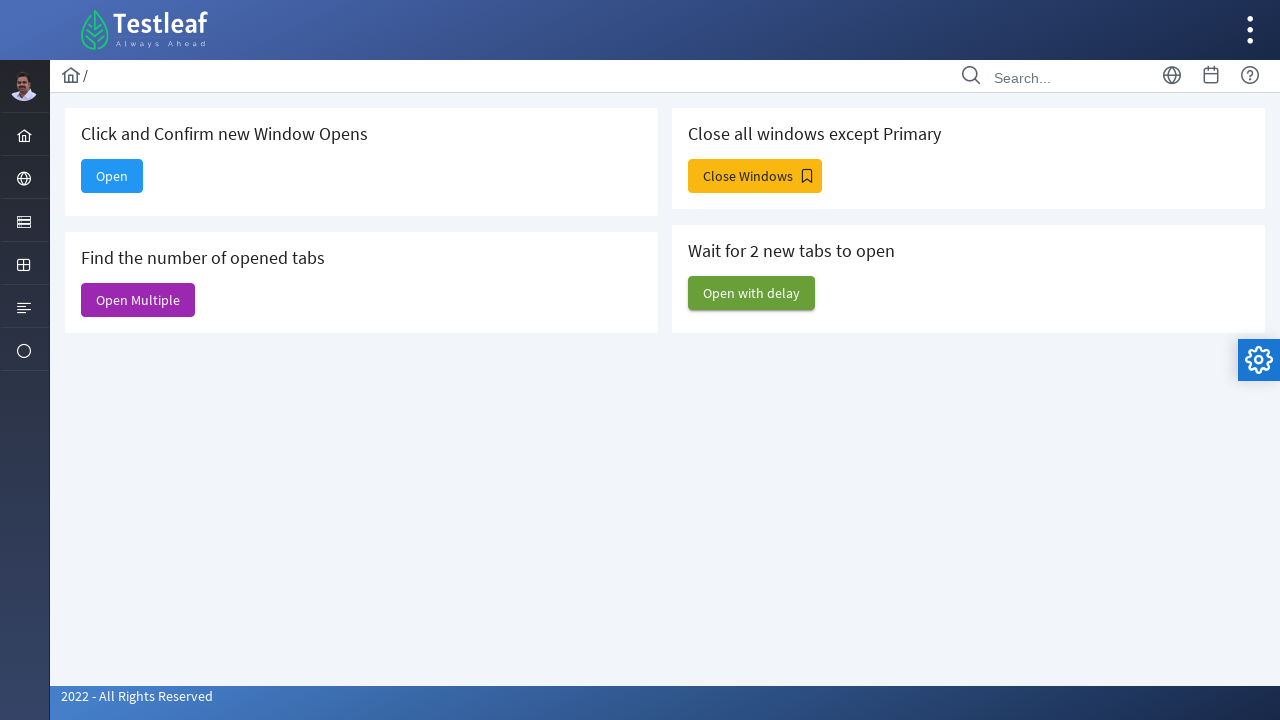

Clicked 'Open Multiple' button to open new windows at (138, 300) on internal:text="Open Multiple"i
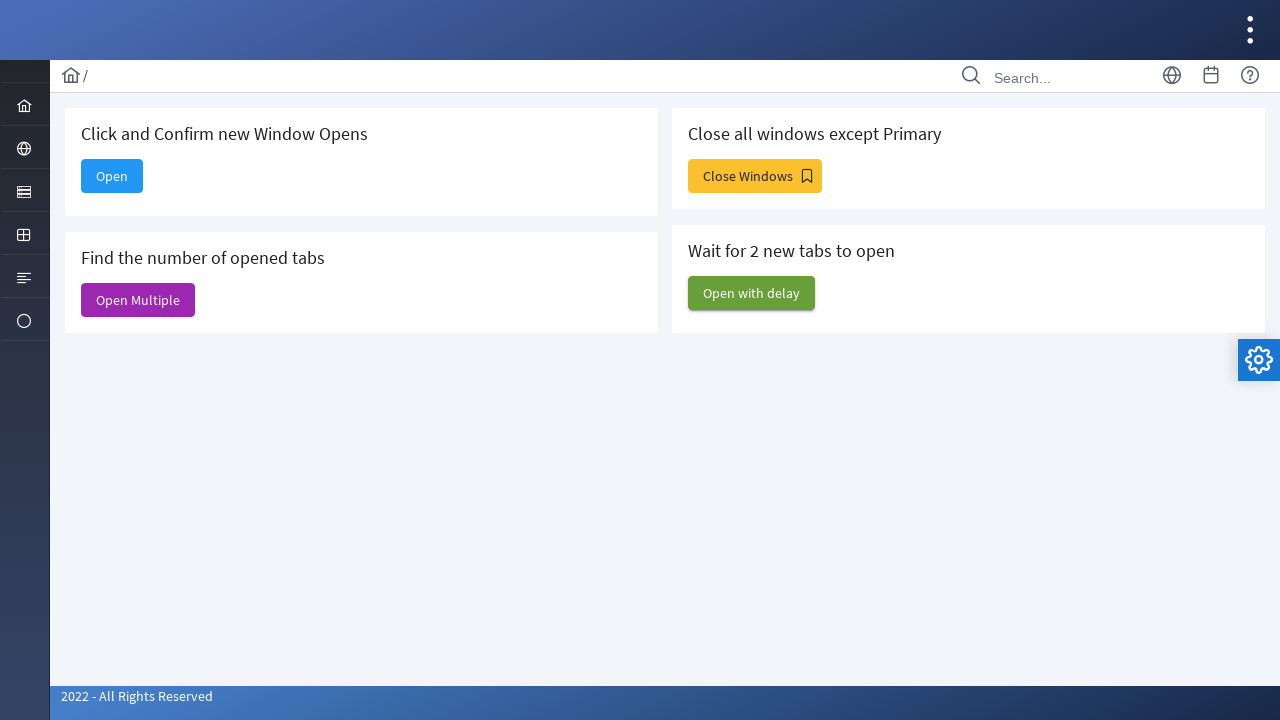

Waited 1000ms for all windows to fully open
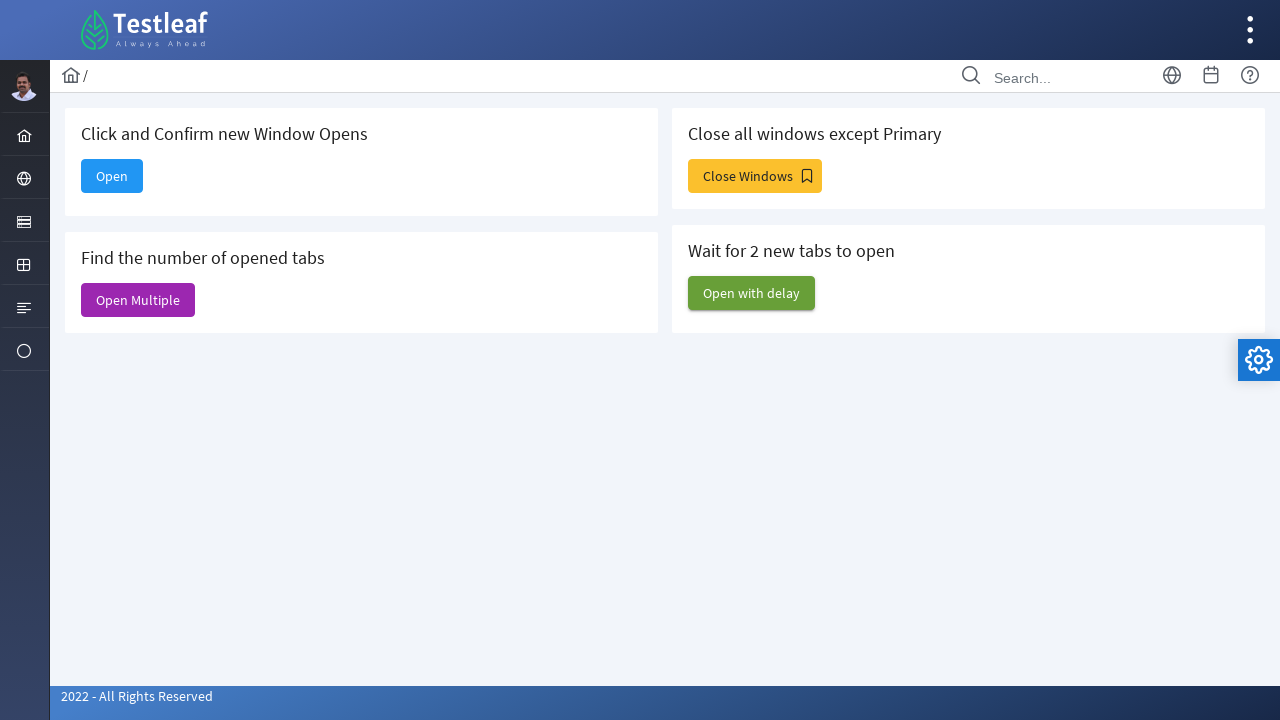

Retrieved all open pages from context (total: 6)
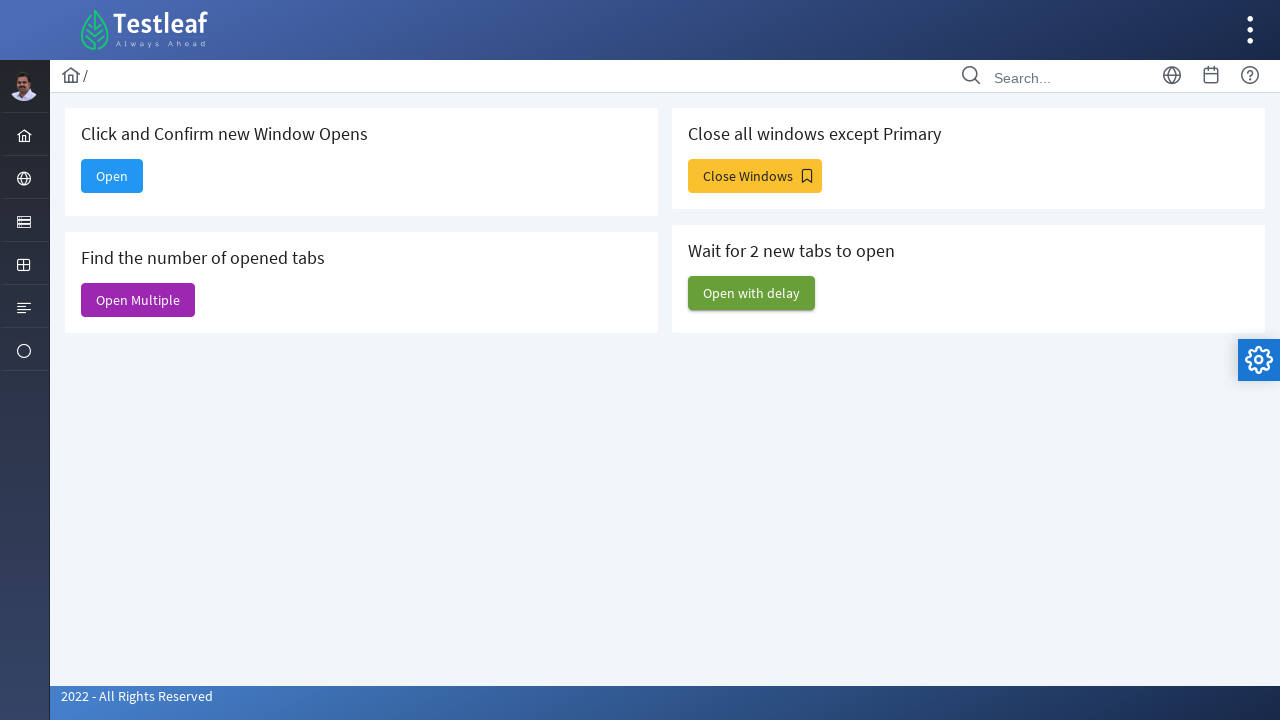

Waited for page load state to complete
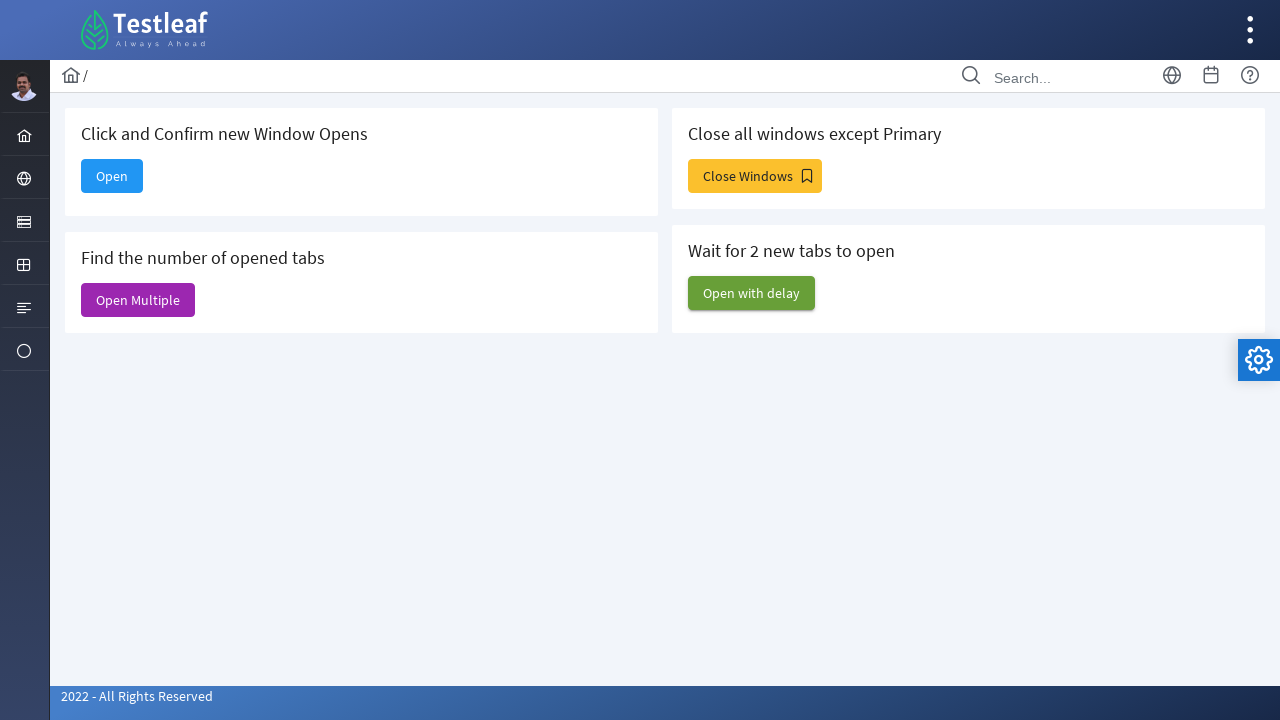

Retrieved page title: 'Window'
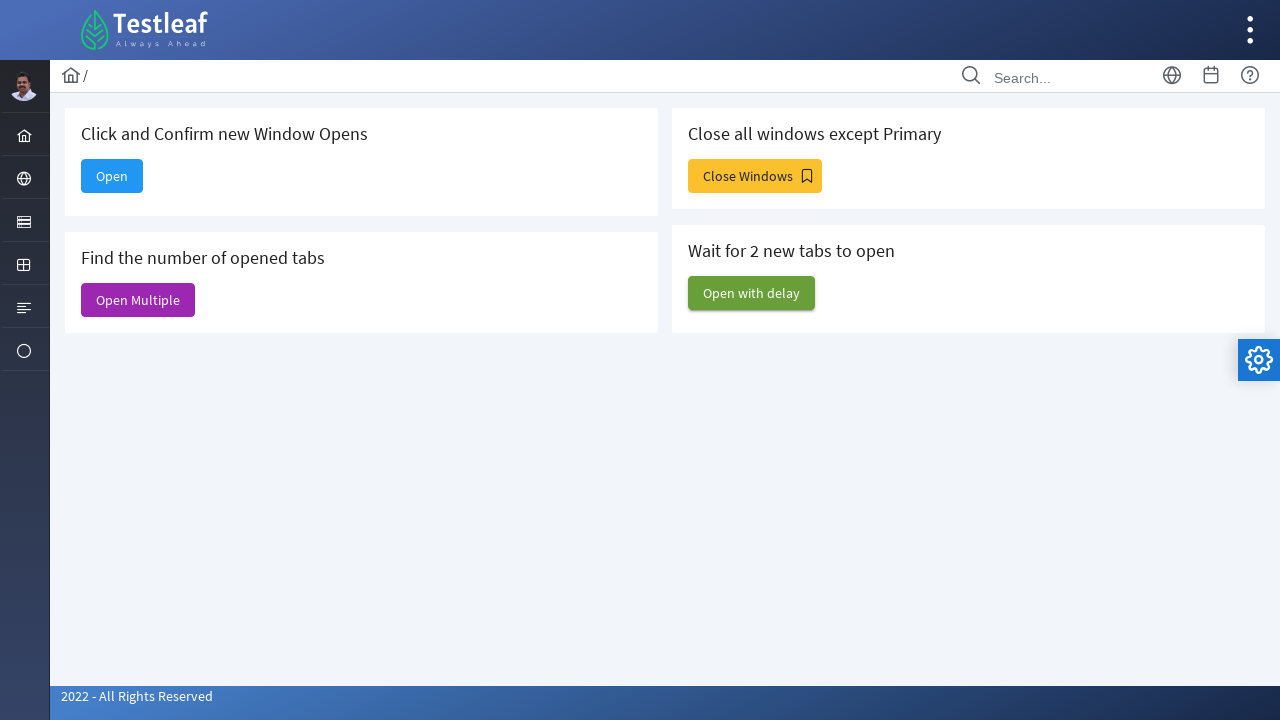

Waited for page load state to complete
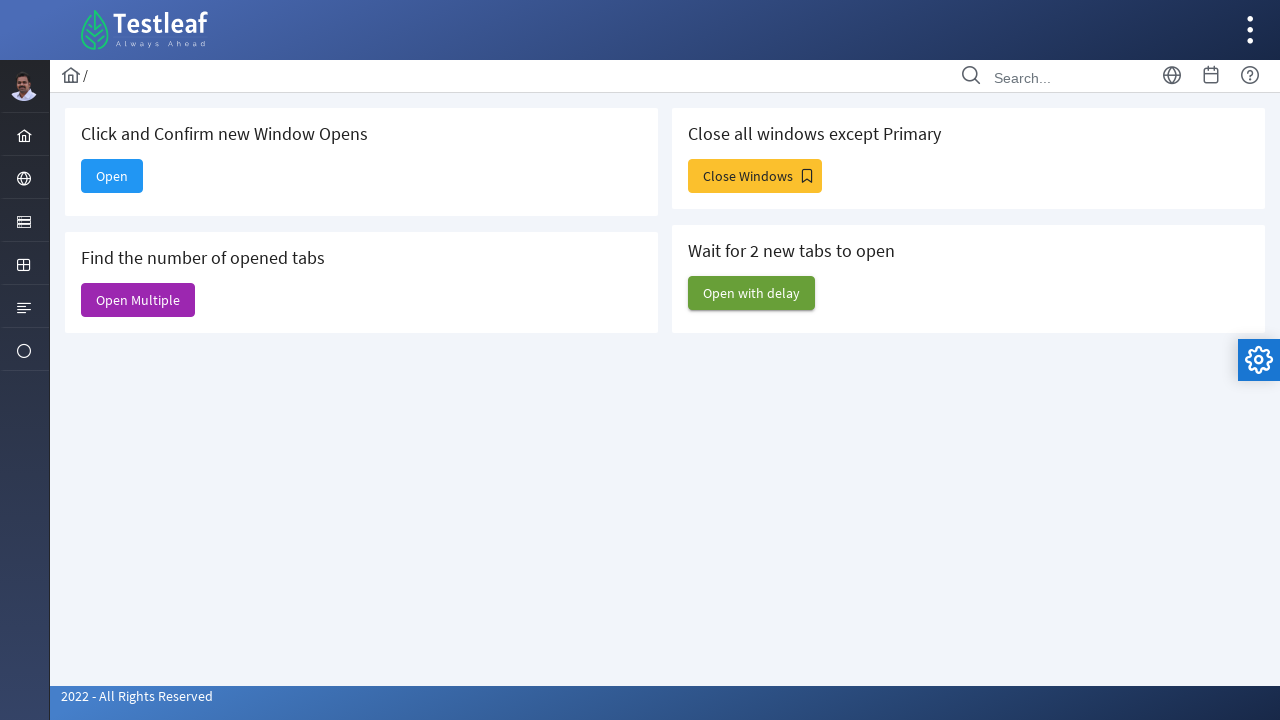

Retrieved page title: 'Alert'
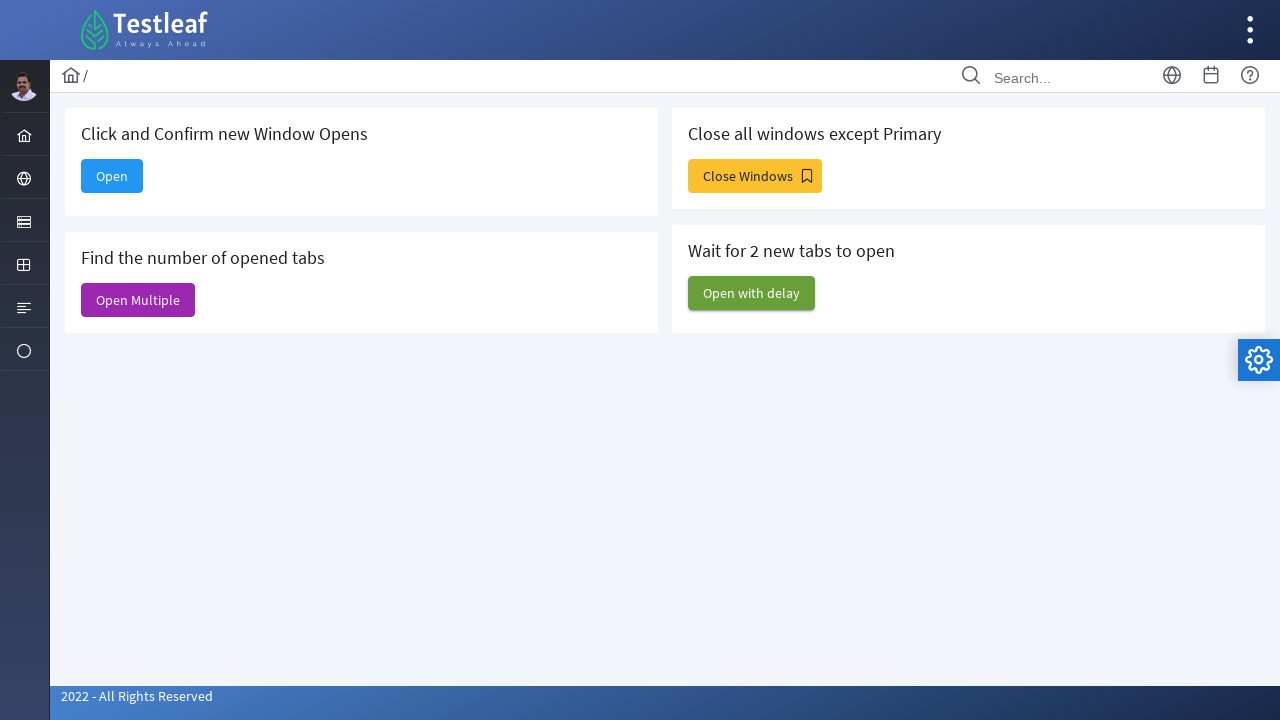

Waited for page load state to complete
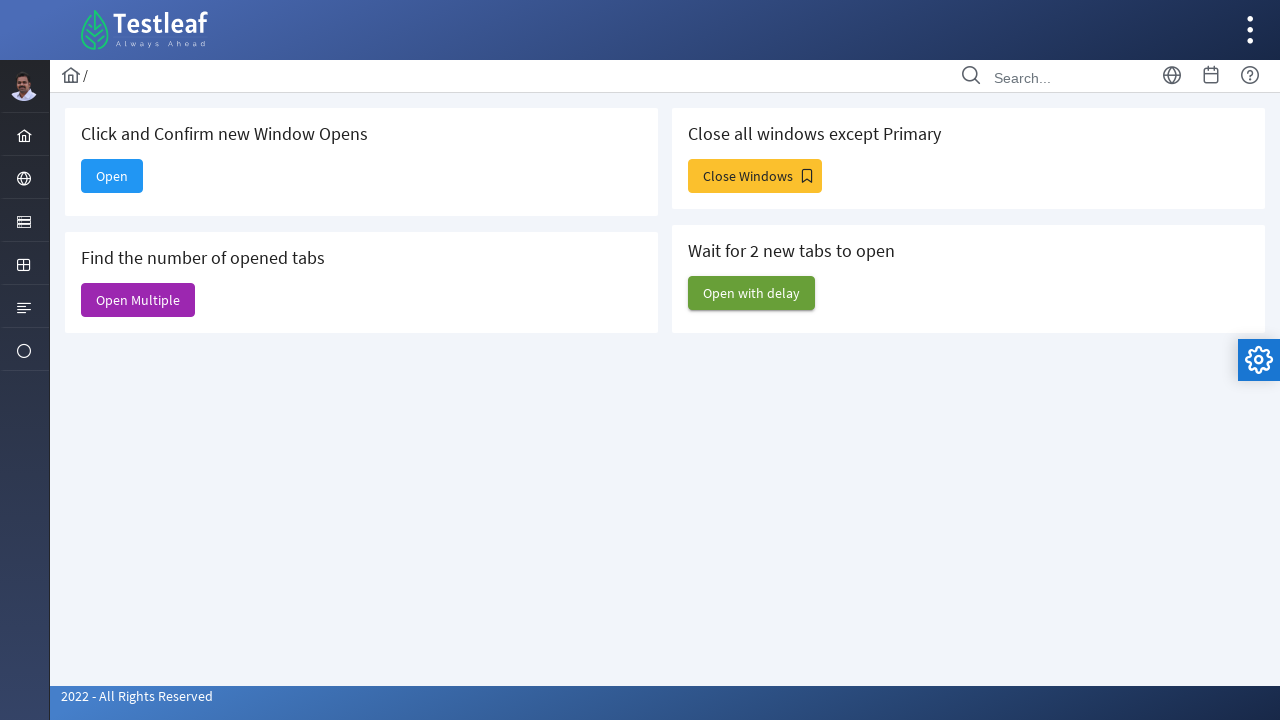

Retrieved page title: 'Input Components'
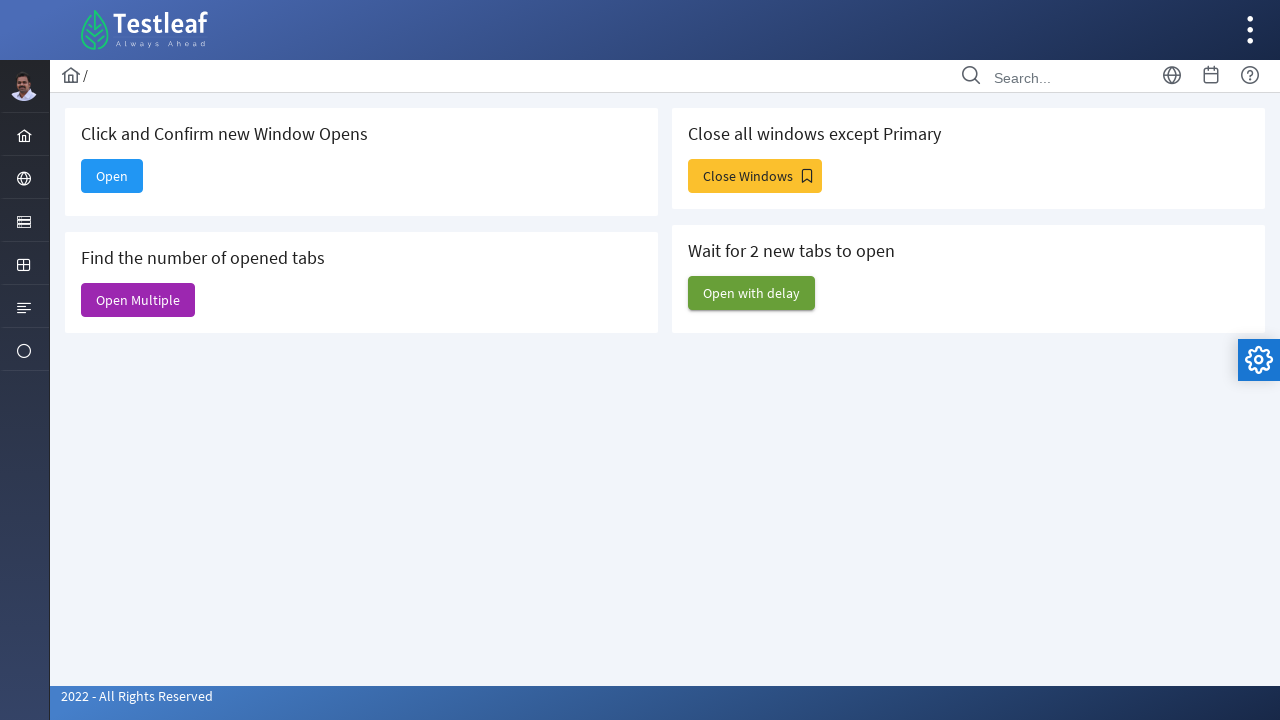

Waited for page load state to complete
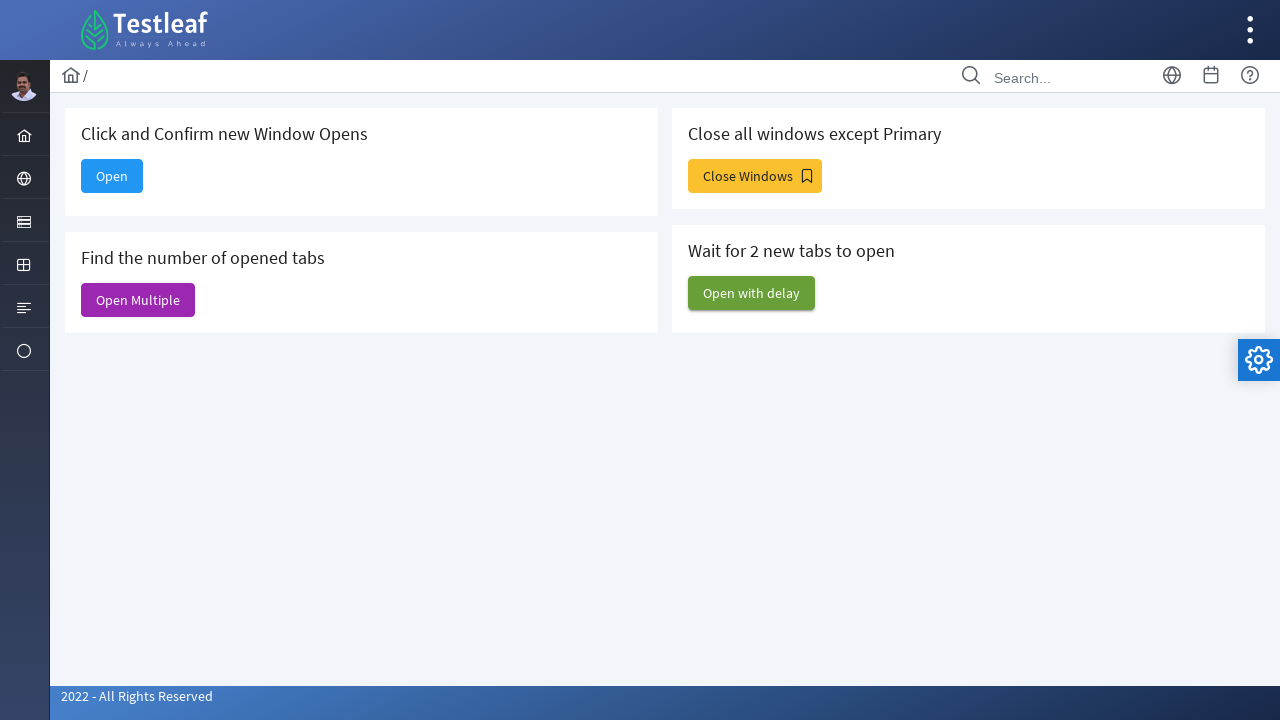

Retrieved page title: 'Dashboard'
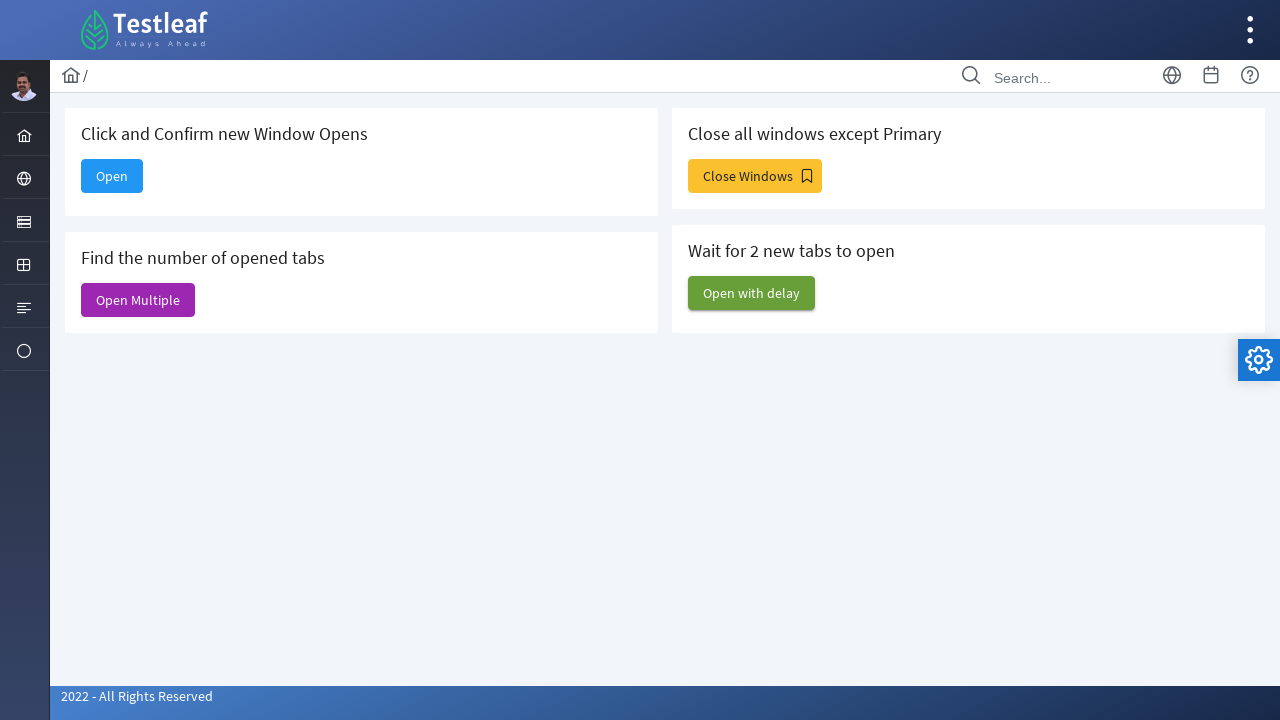

Waited for page load state to complete
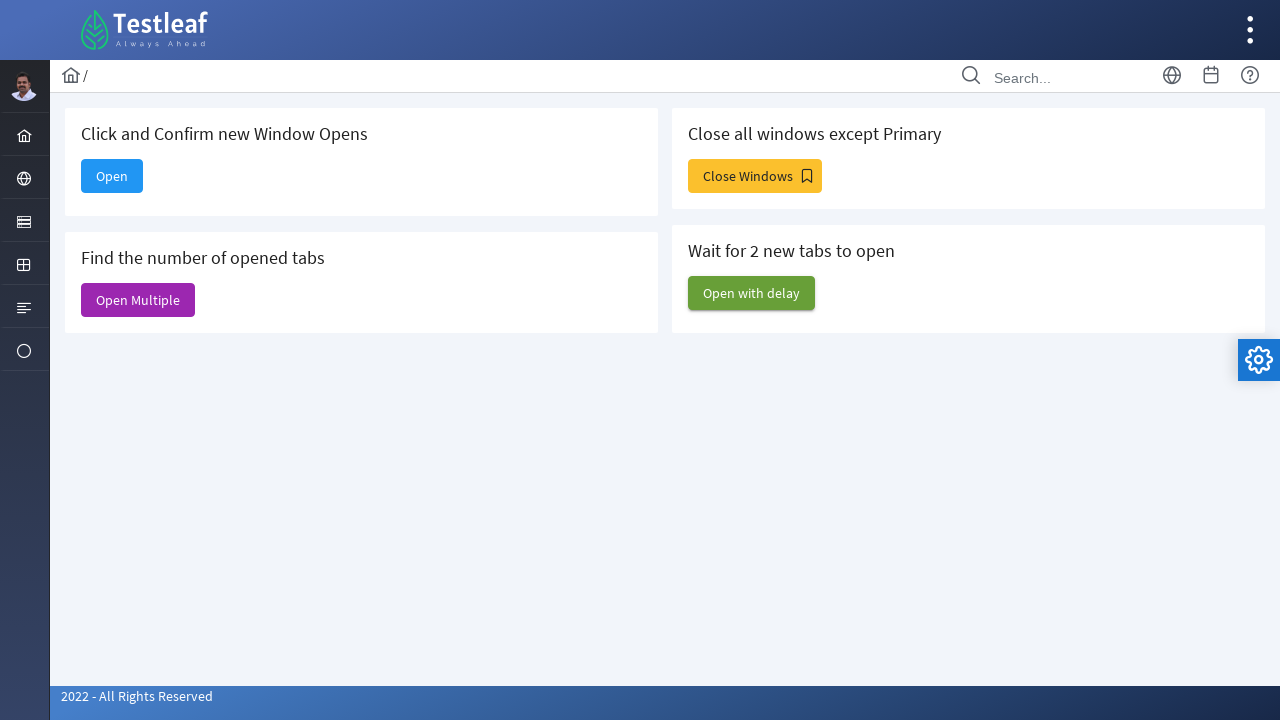

Retrieved page title: 'Web Table'
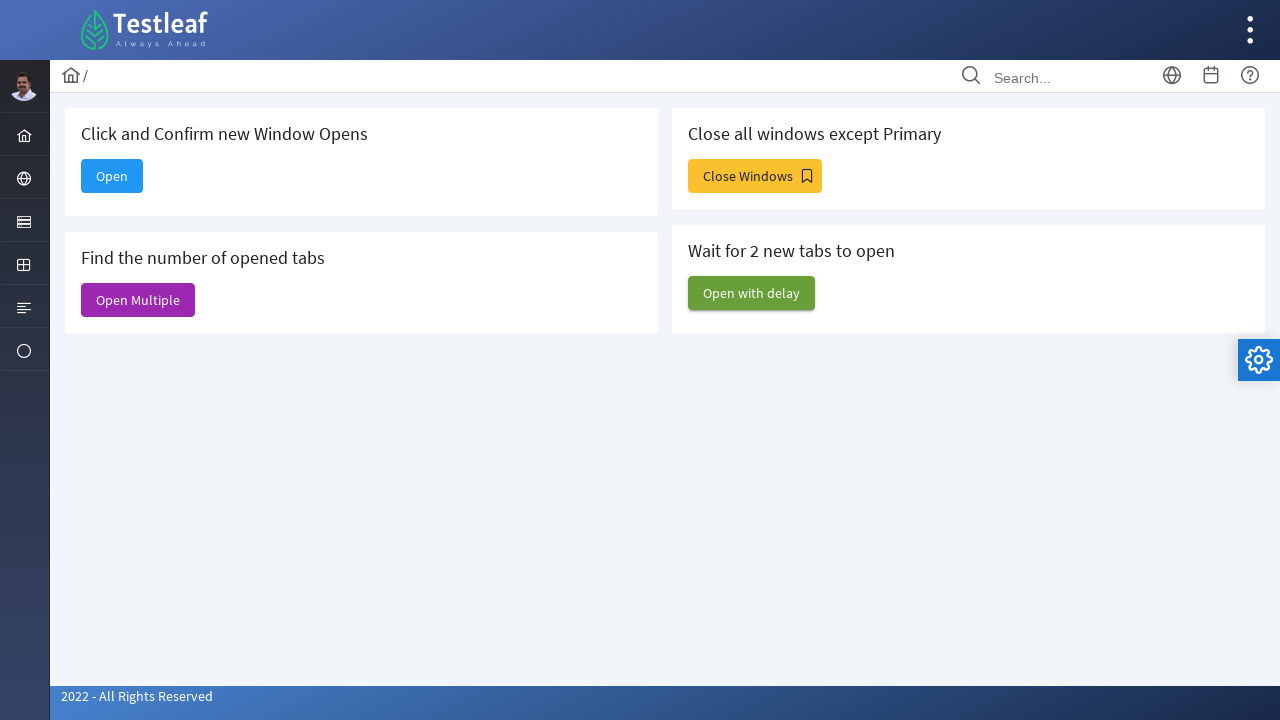

Waited for page load state to complete
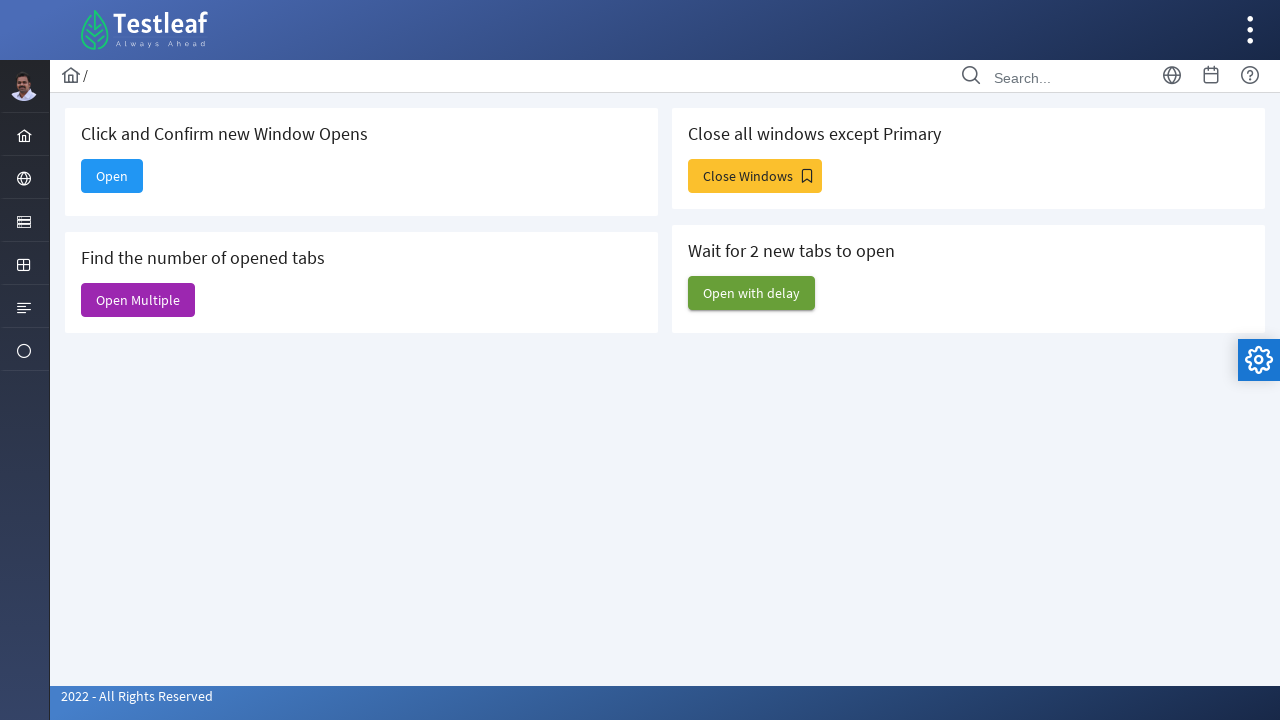

Retrieved page title: 'Dashboard'
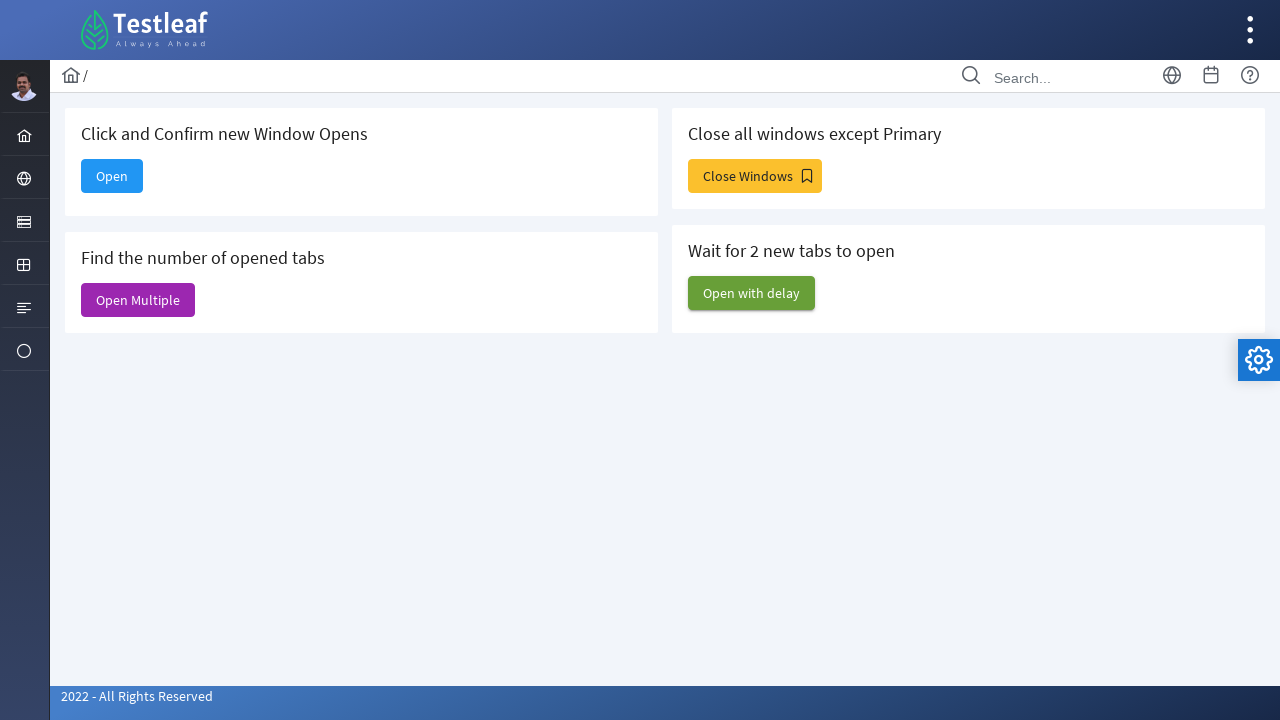

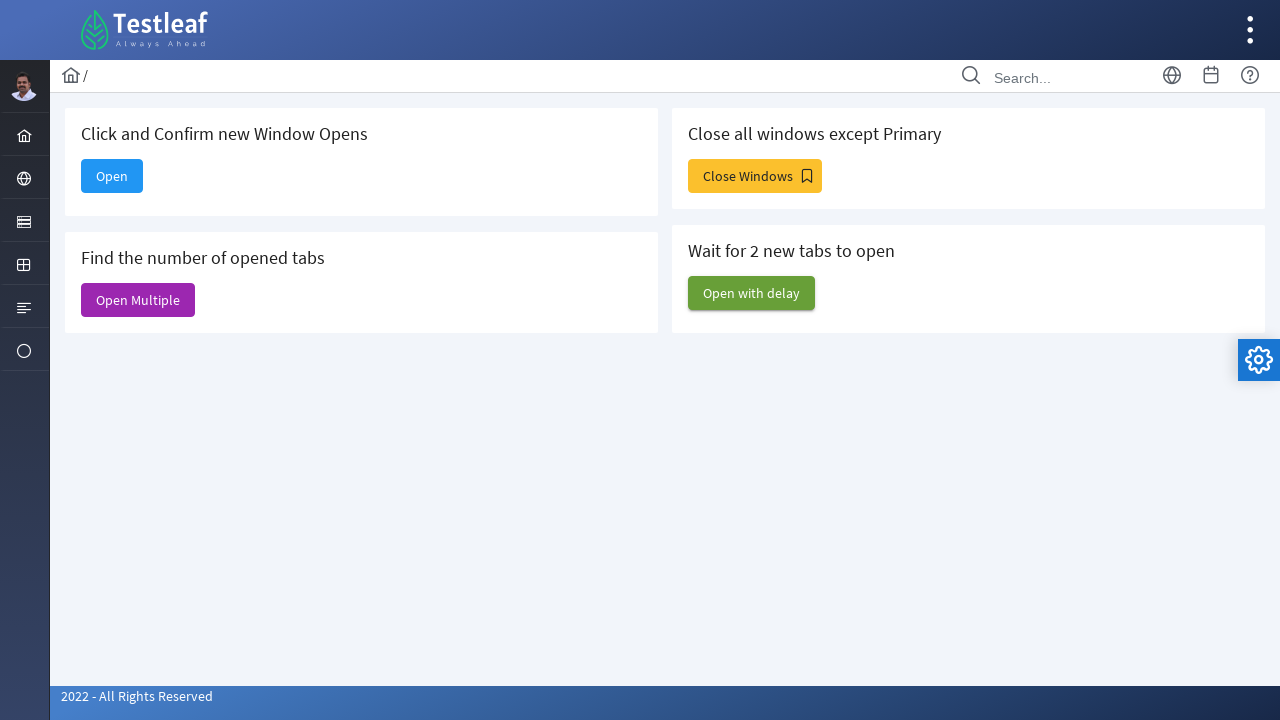